Navigates to the team page and verifies the three author names

Starting URL: http://www.99-bottles-of-beer.net/

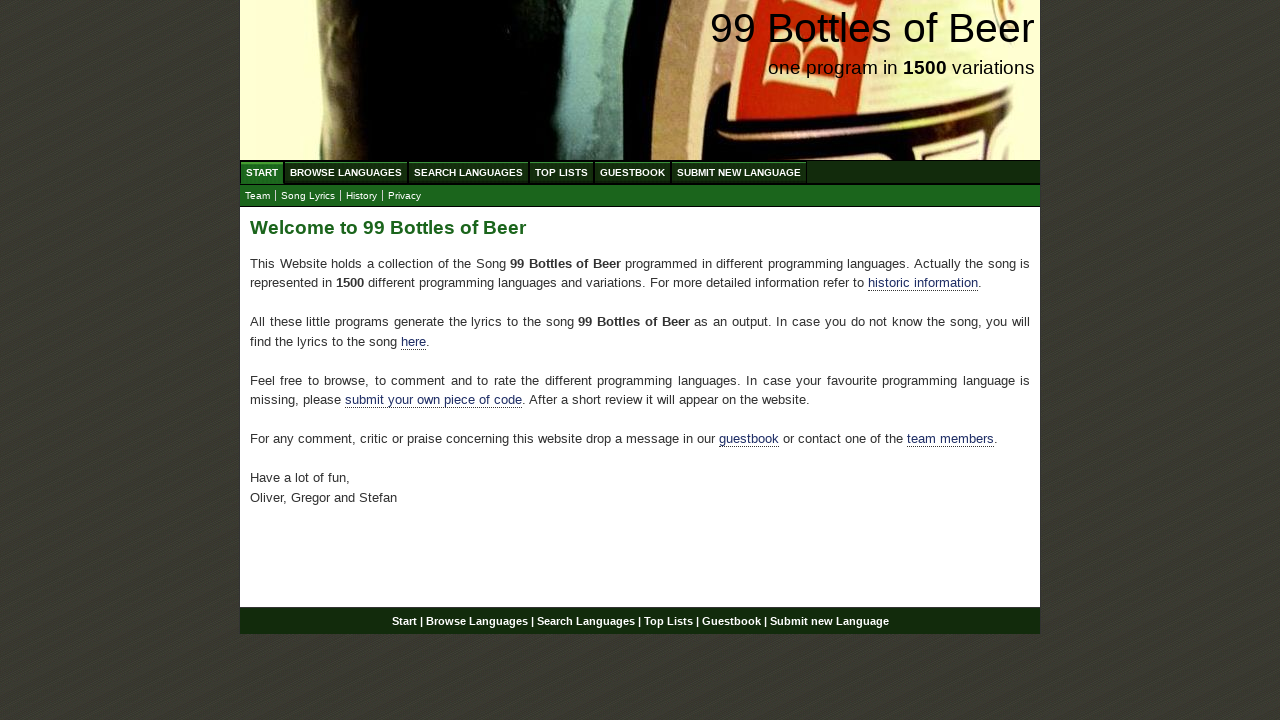

Clicked on team link at (258, 196) on xpath=//a[@href='team.html']
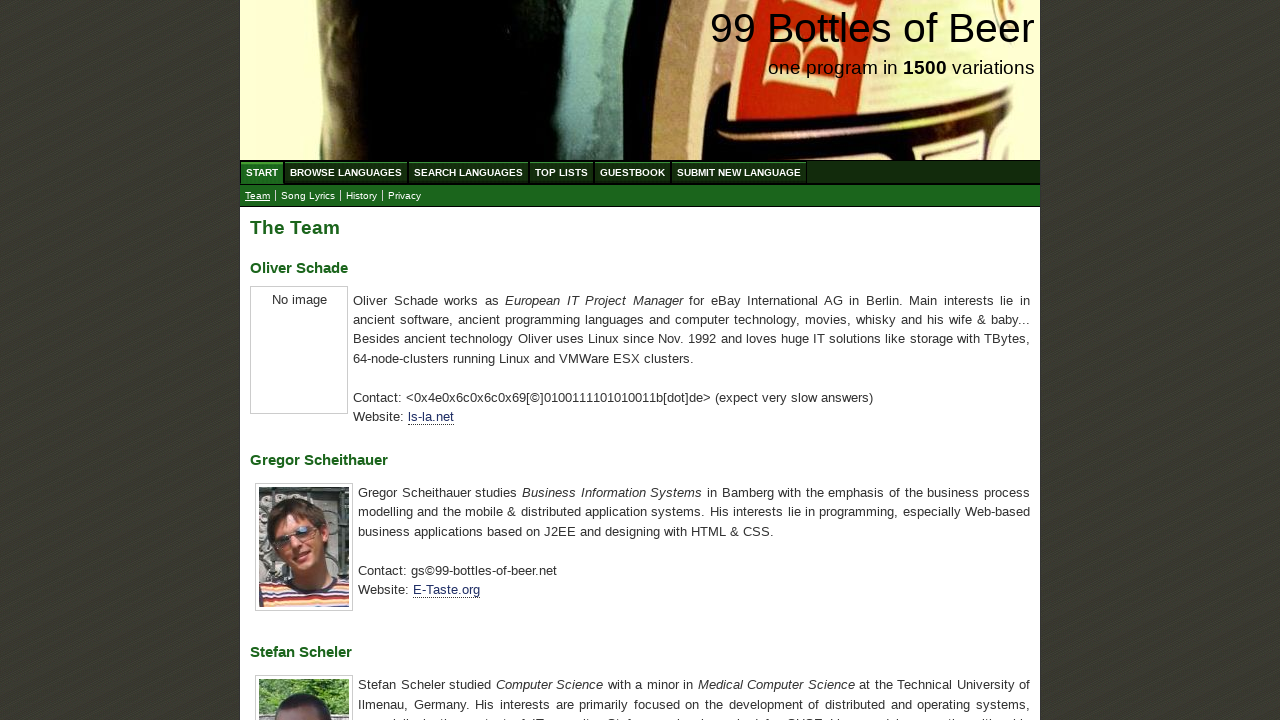

Team page loaded and h3 elements are visible
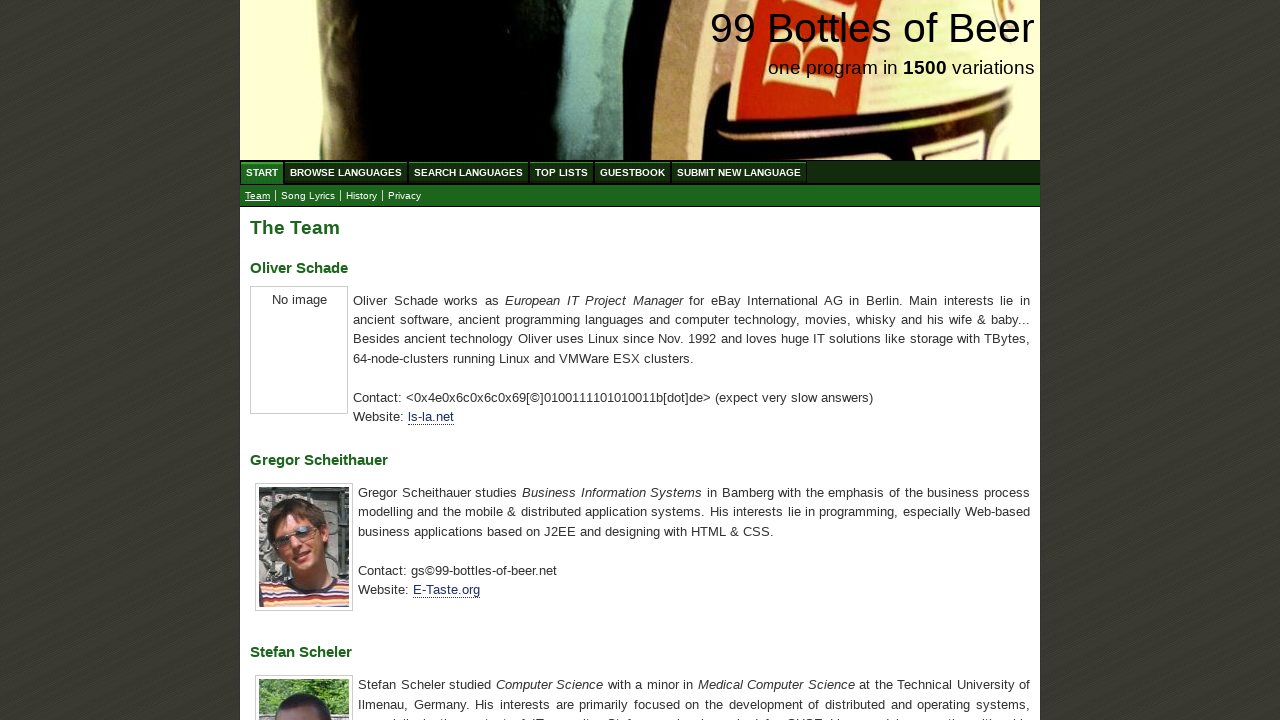

Located all h3 elements on team page
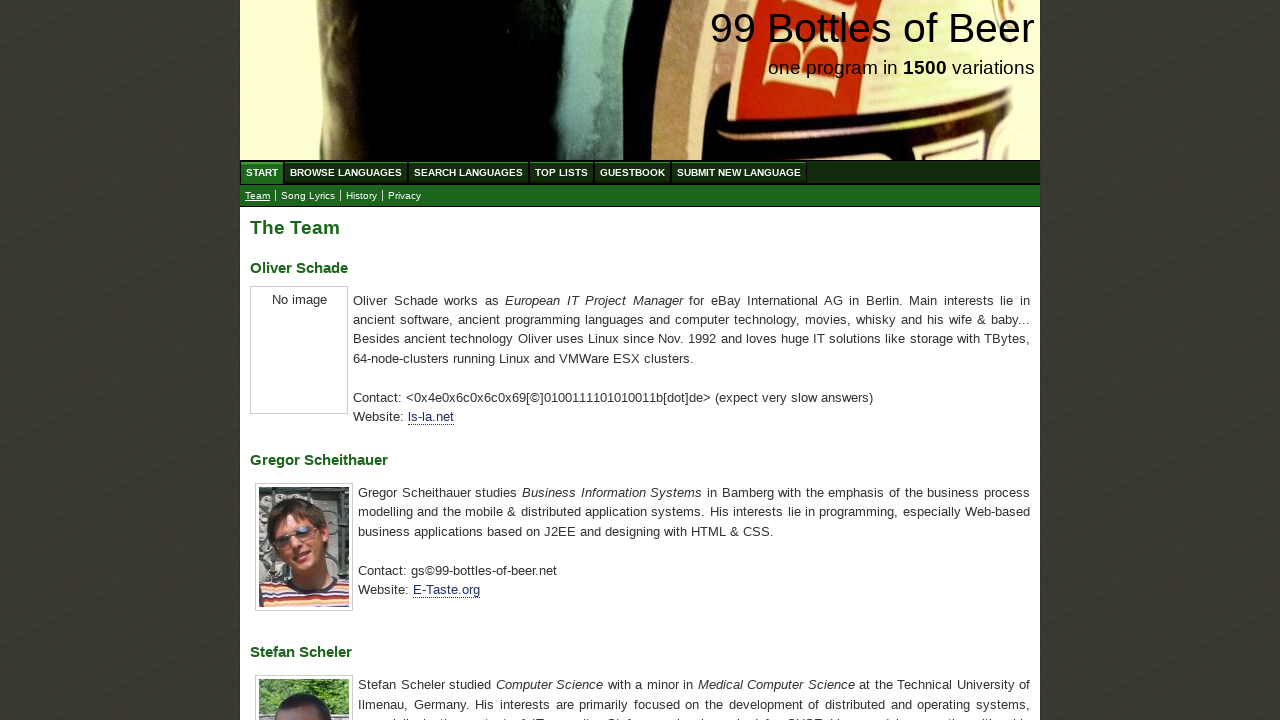

Extracted author names: ['Oliver Schade', 'Gregor Scheithauer', 'Stefan Scheler']
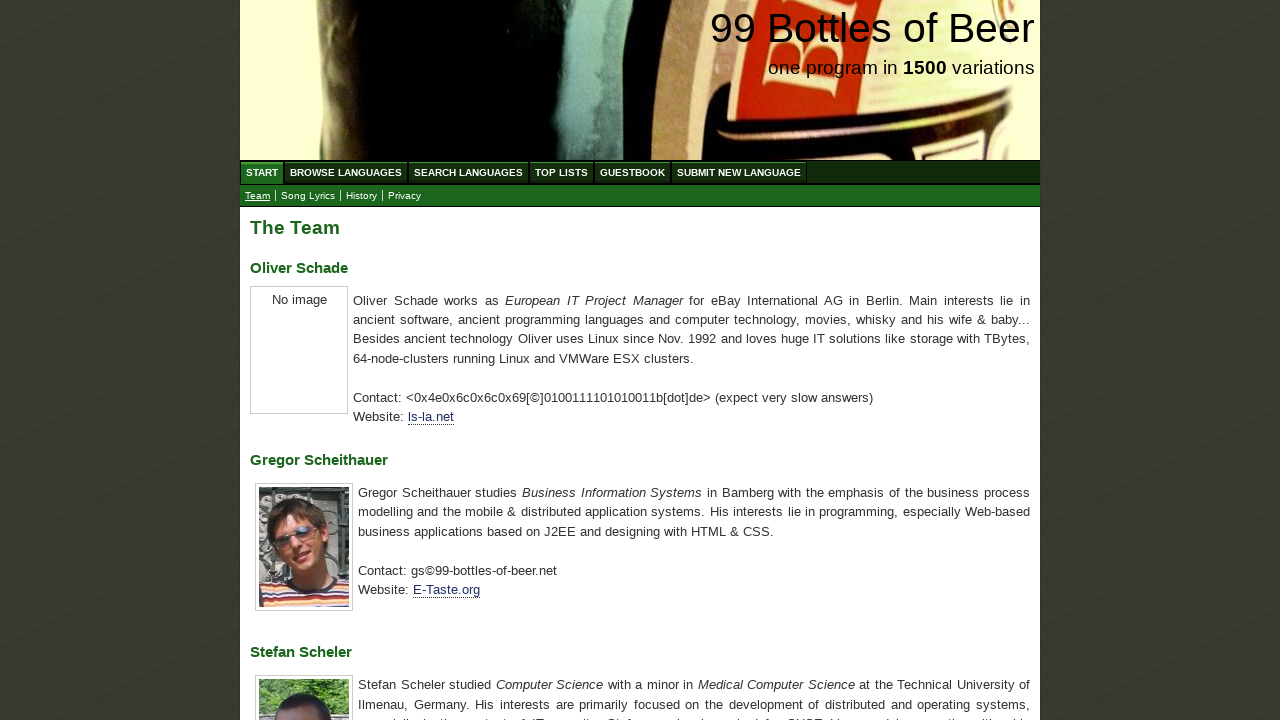

Verified that author names match expected values
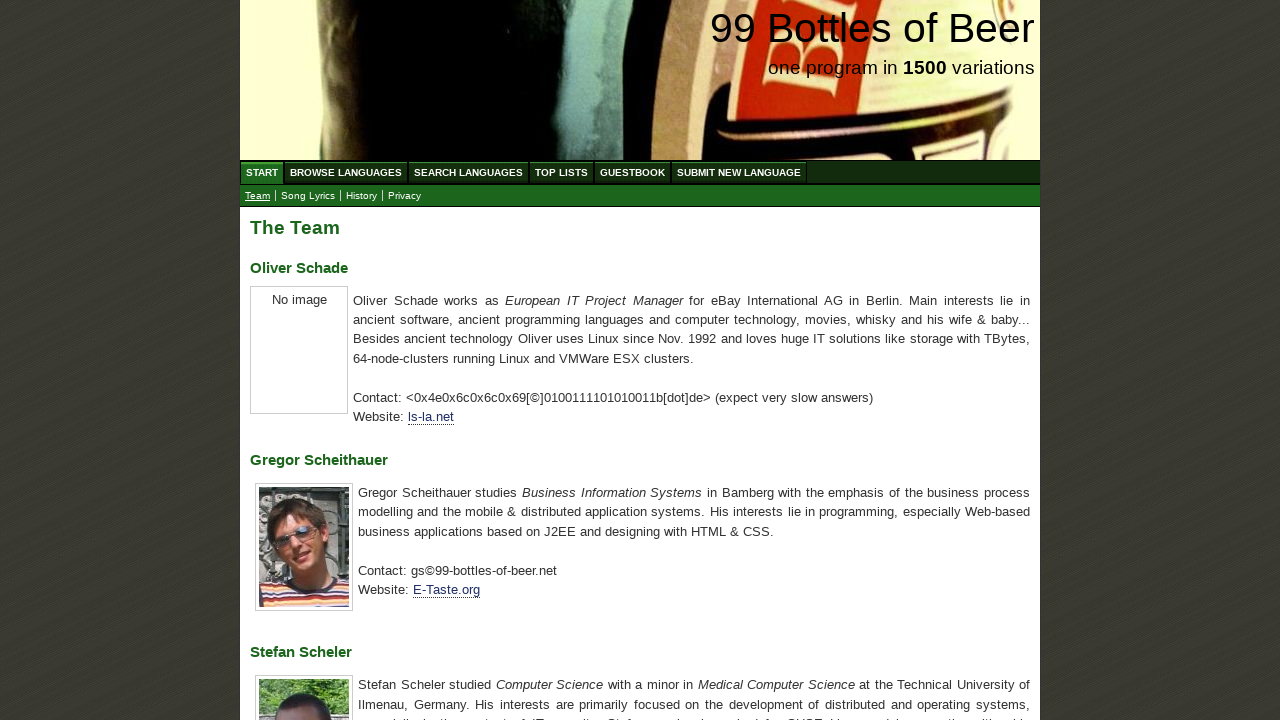

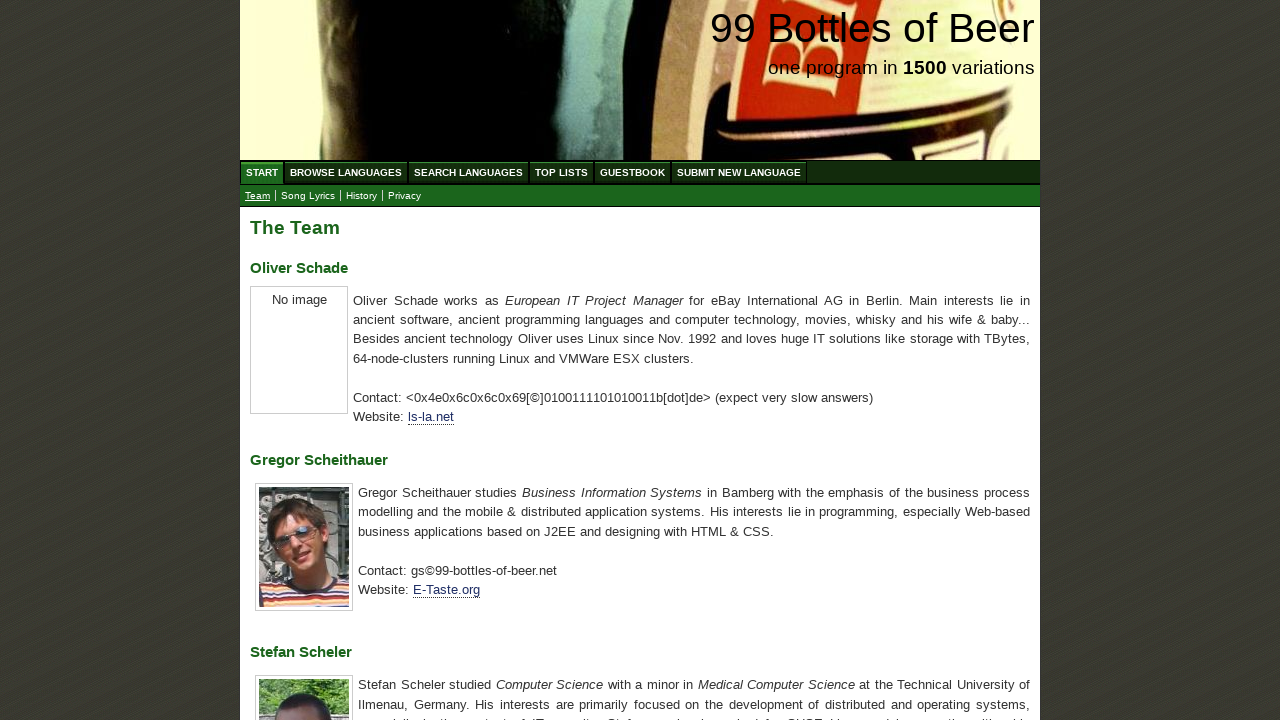